Tests opting out of A/B tests by first visiting the homepage, adding an opt-out cookie, then navigating to the A/B test page to confirm the opt-out is in effect.

Starting URL: http://the-internet.herokuapp.com

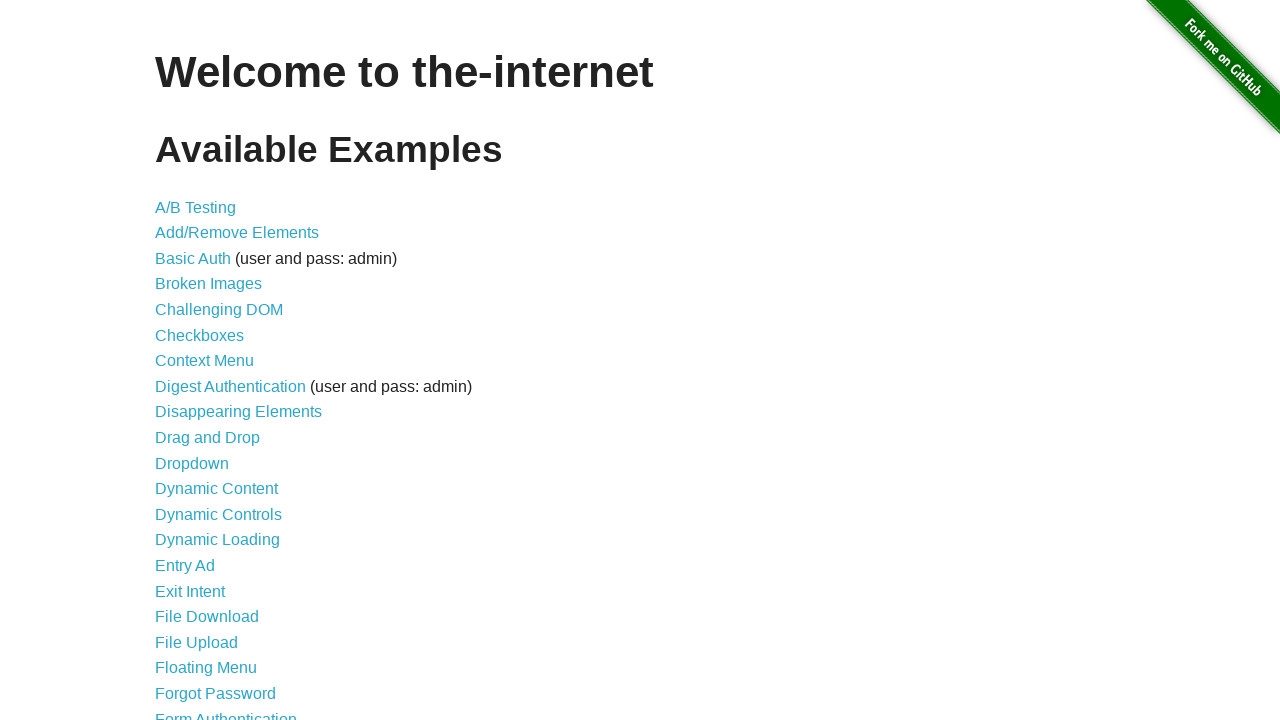

Added optimizelyOptOut cookie to opt out of A/B tests
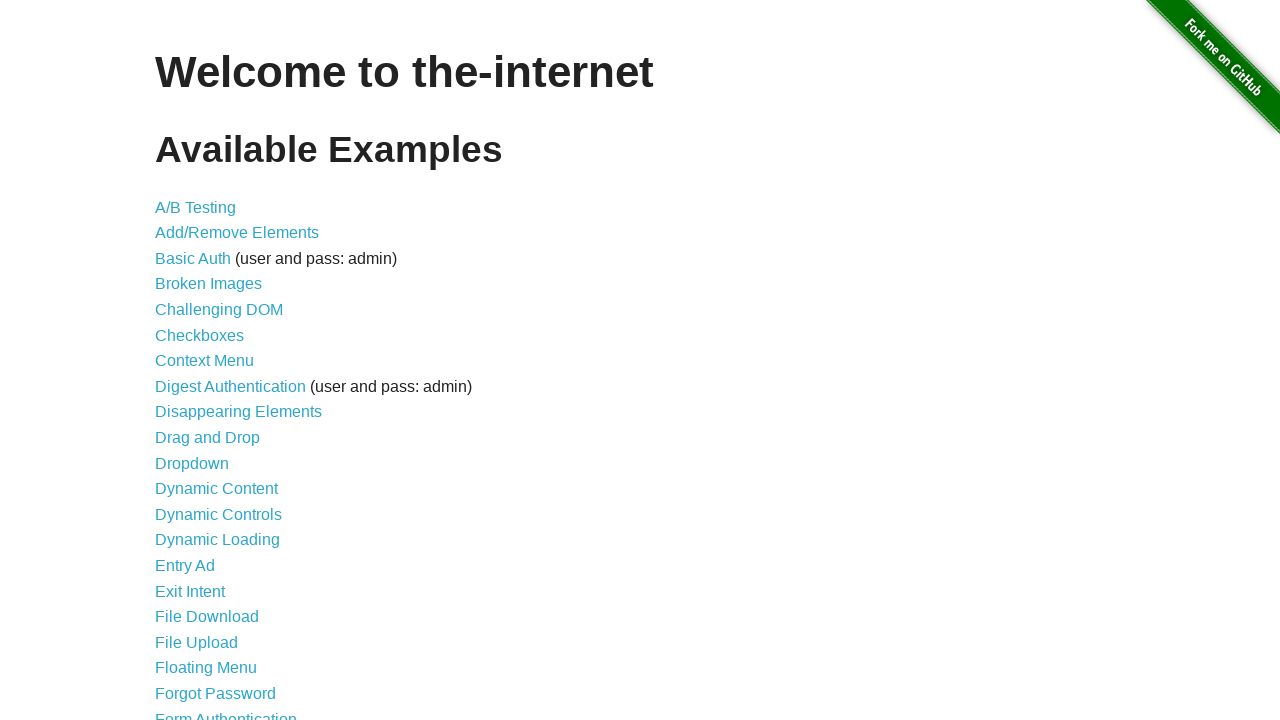

Navigated to A/B test page
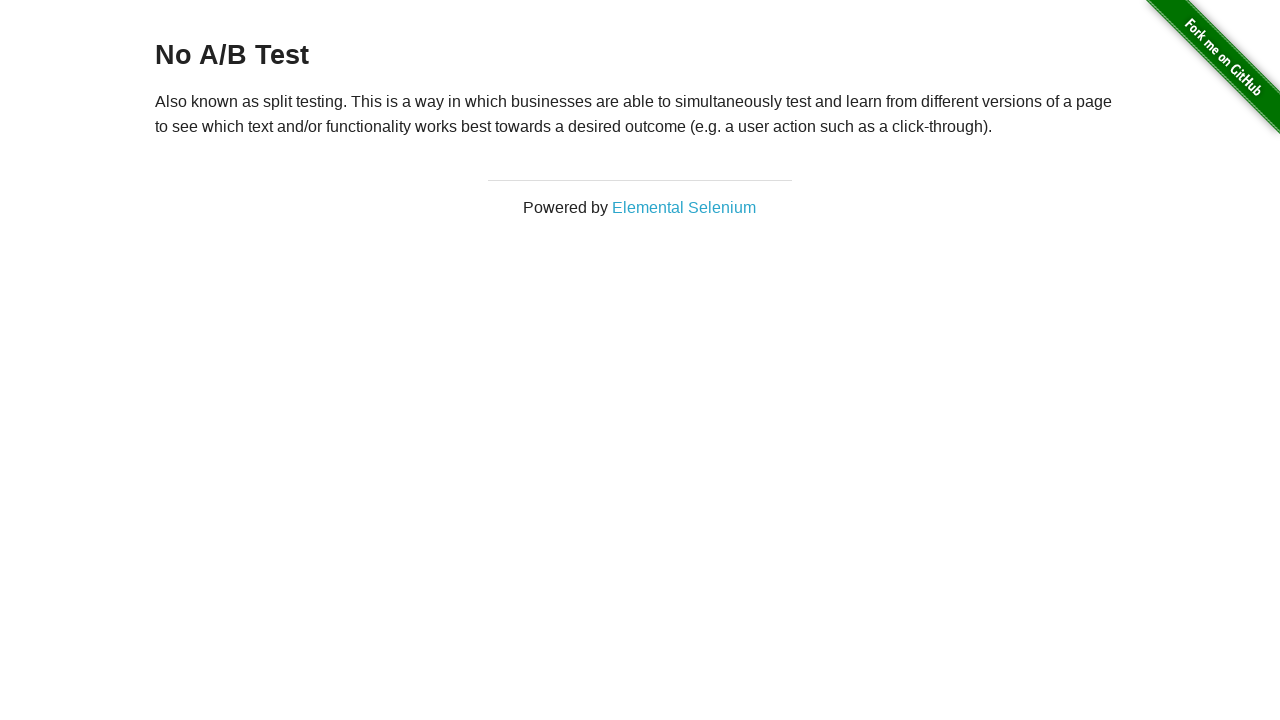

Retrieved heading text from A/B test page
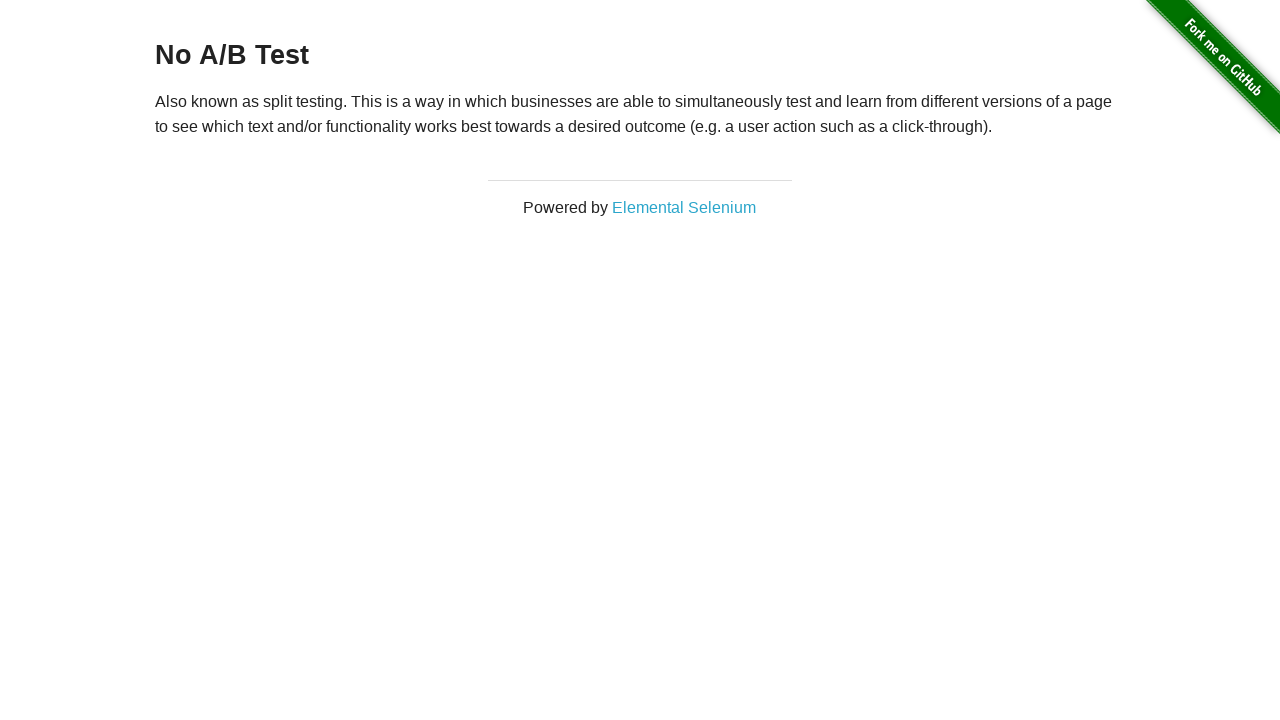

Confirmed opt-out is in effect - heading shows 'No A/B Test'
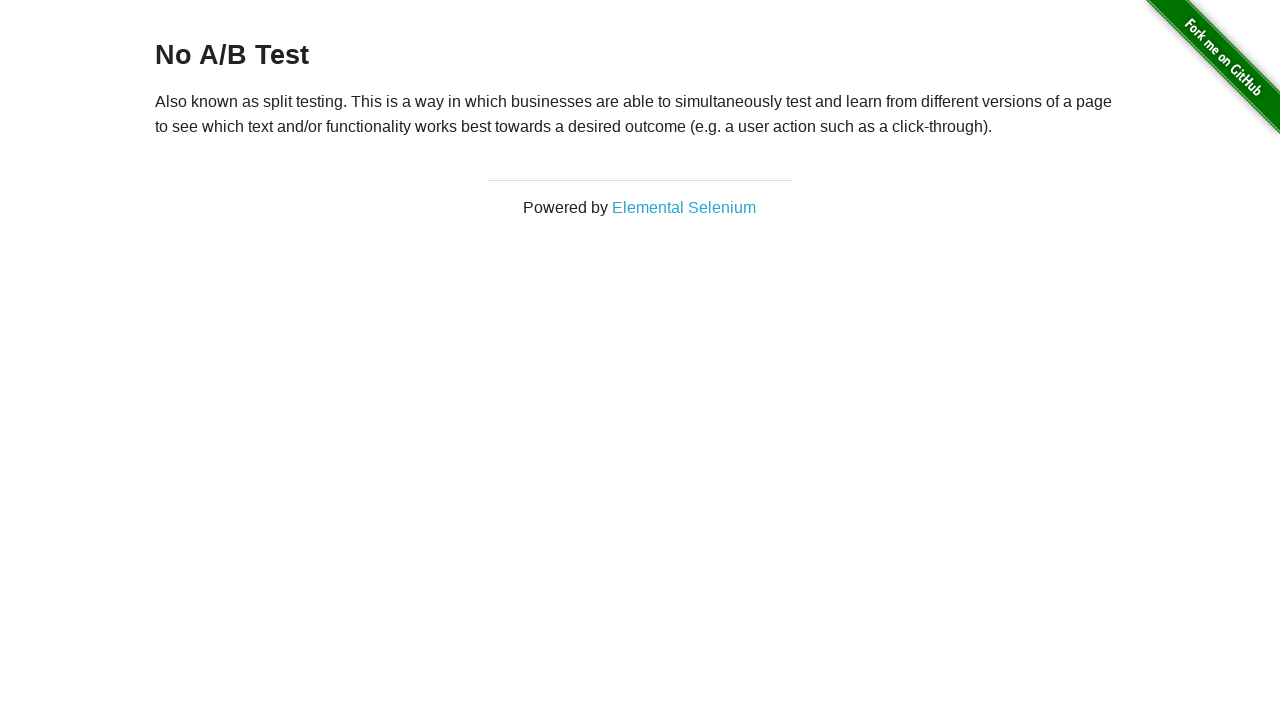

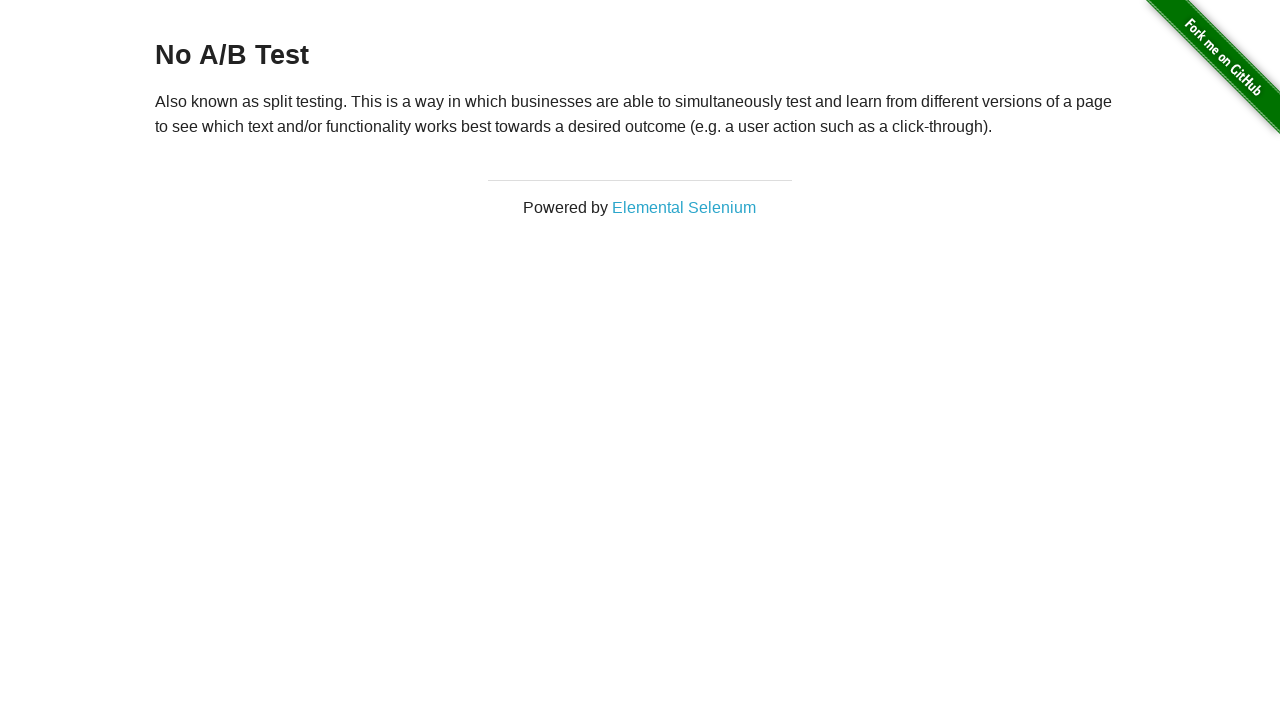